Tests React Semantic UI searchable dropdown by typing "Ang" in the search field and selecting "Angola" from the filtered results

Starting URL: https://react.semantic-ui.com/maximize/dropdown-example-search-selection/

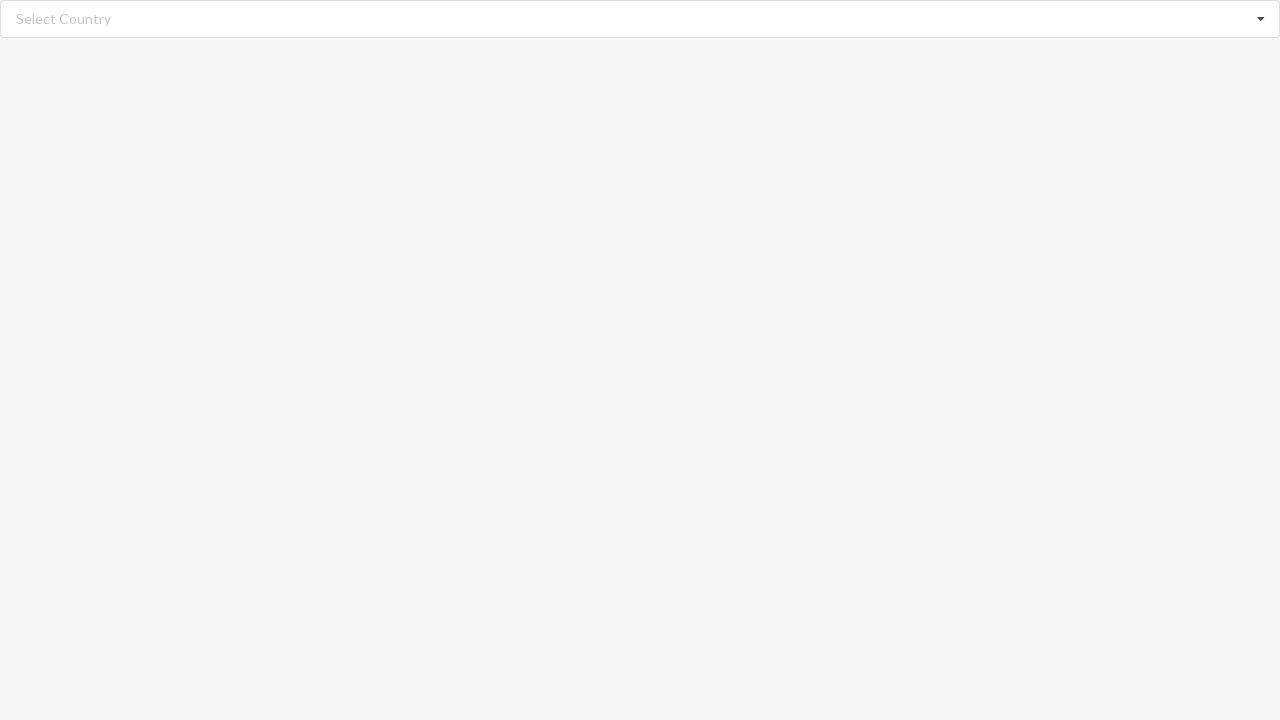

Typed 'Ang' in the searchable dropdown field on //input[@class='search']
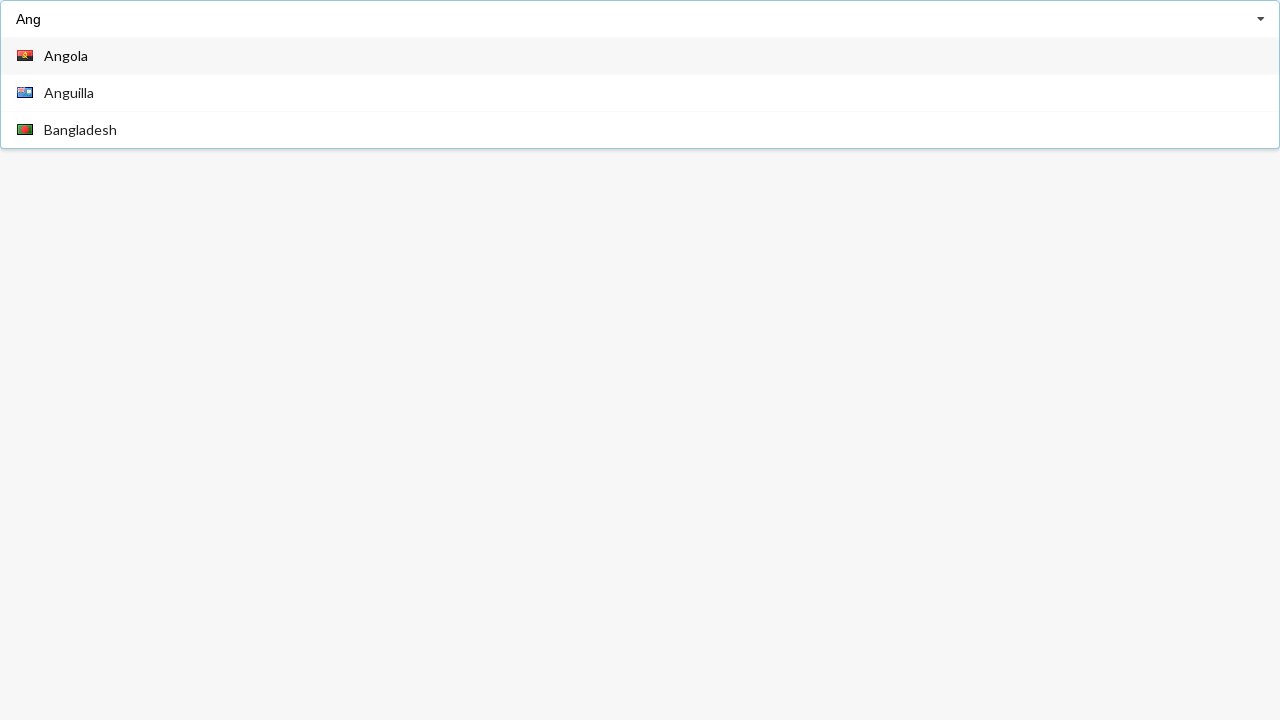

Filtered dropdown results loaded
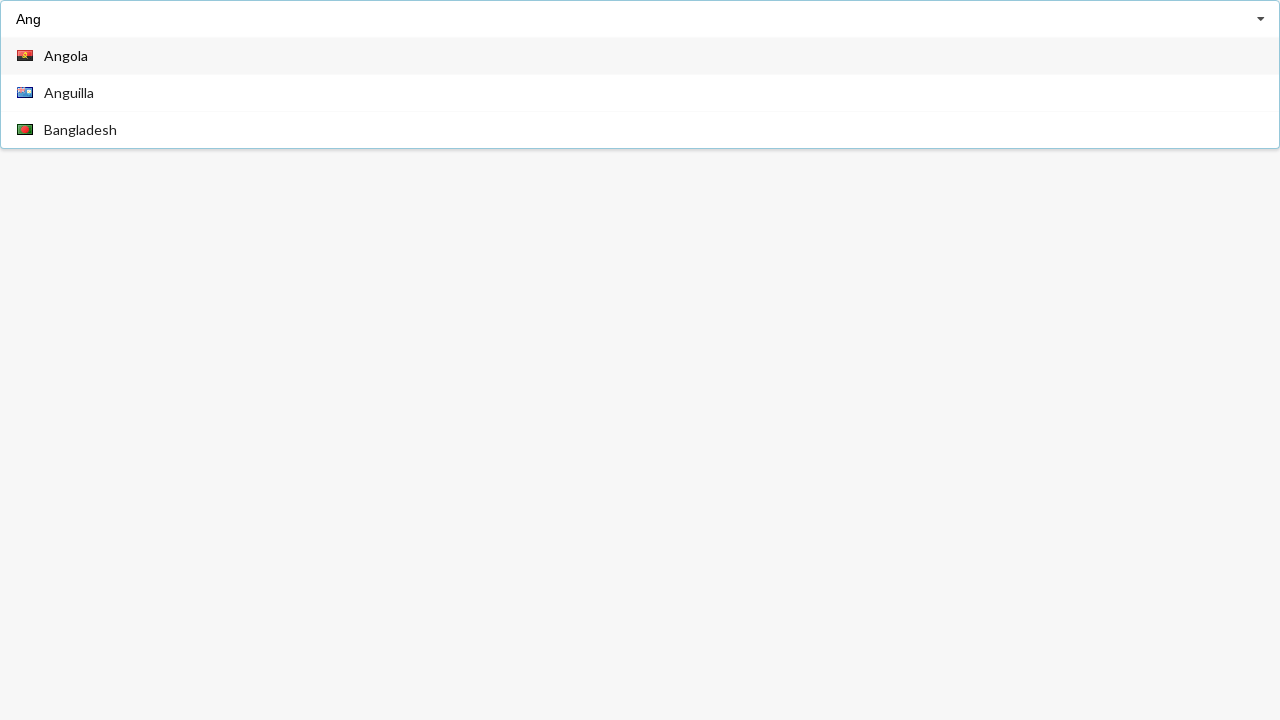

Selected 'Angola' from the filtered results at (640, 56) on xpath=//div[@role='listbox']//div[normalize-space()='Angola']
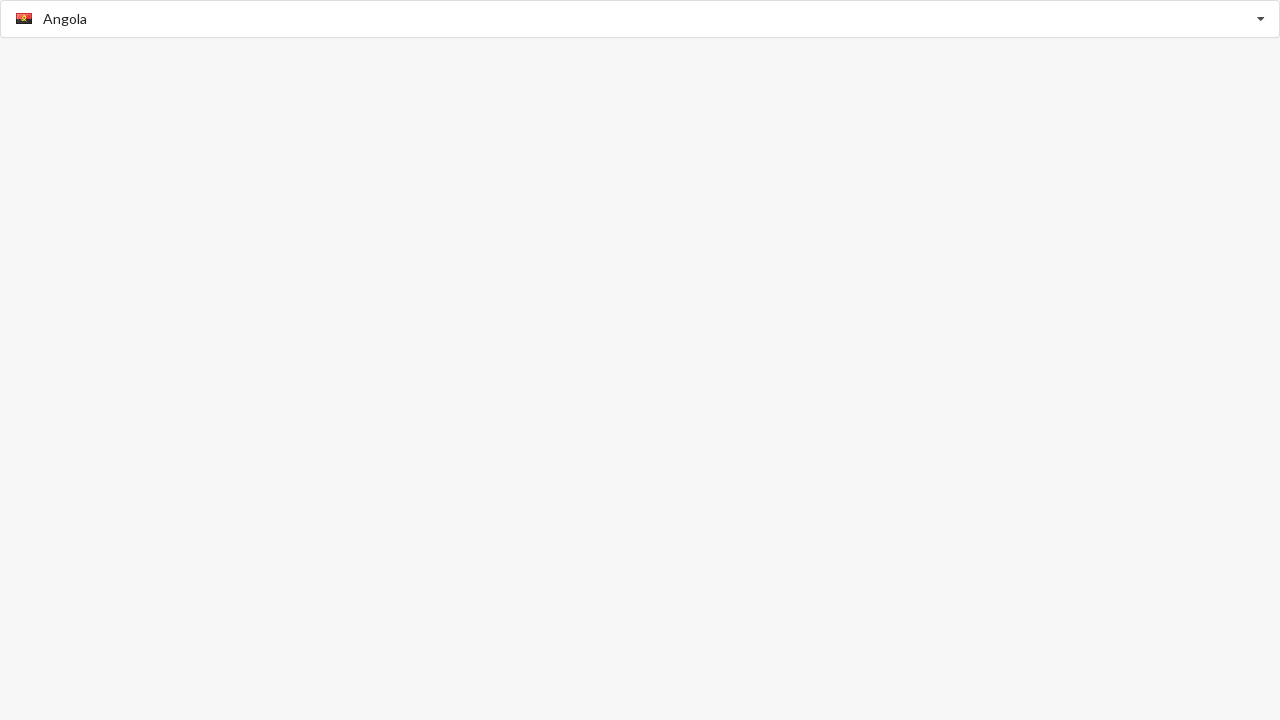

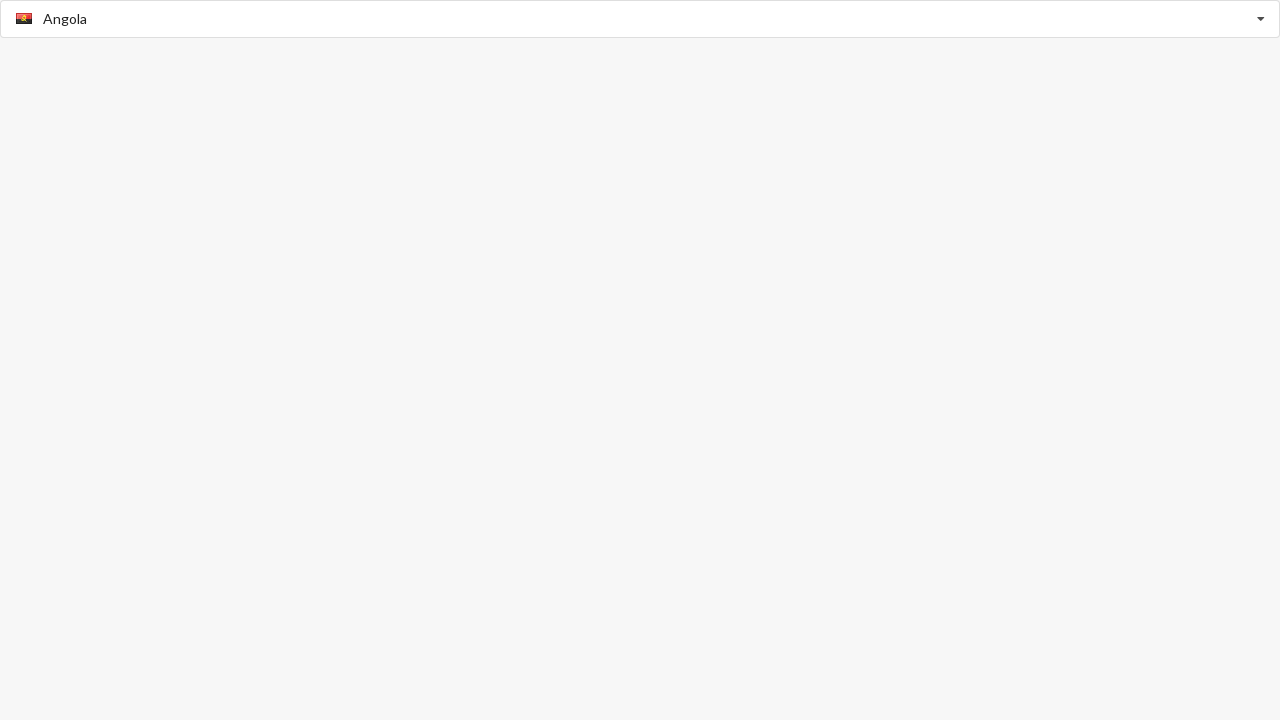